Tests browser navigation methods including back, forward, and refresh functionality

Starting URL: https://qspiders.com/

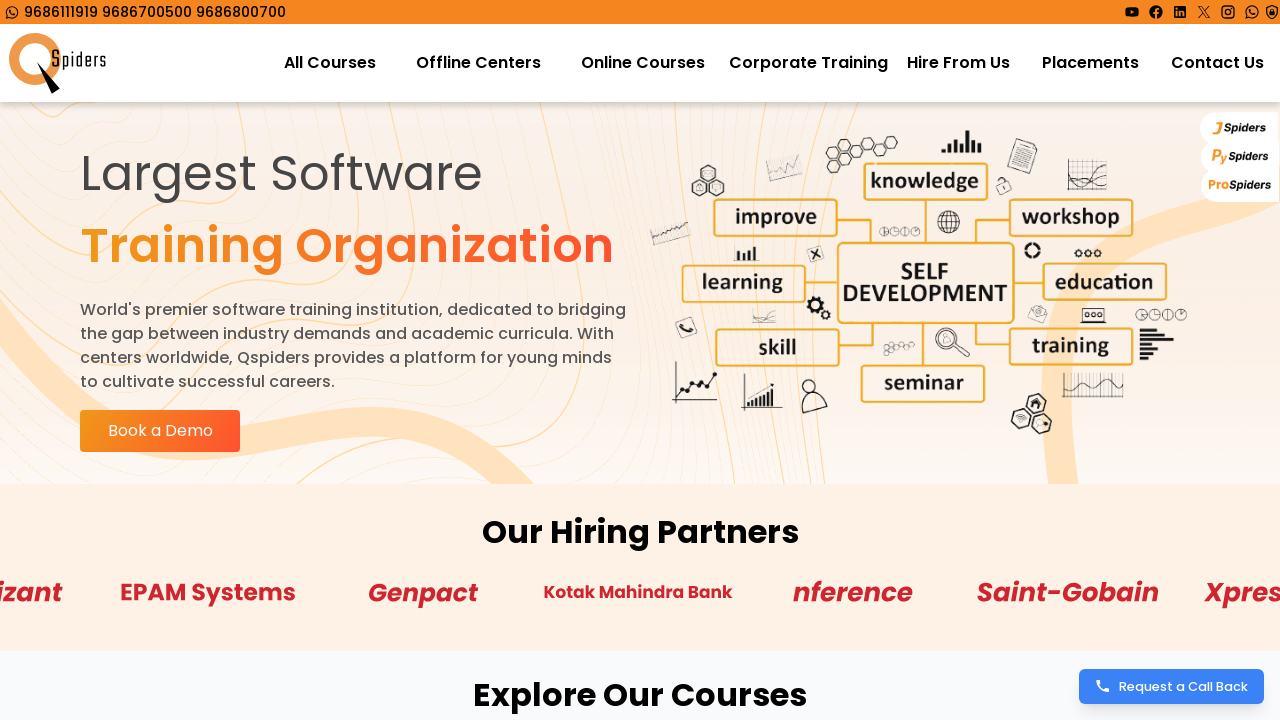

Navigated back in browser history
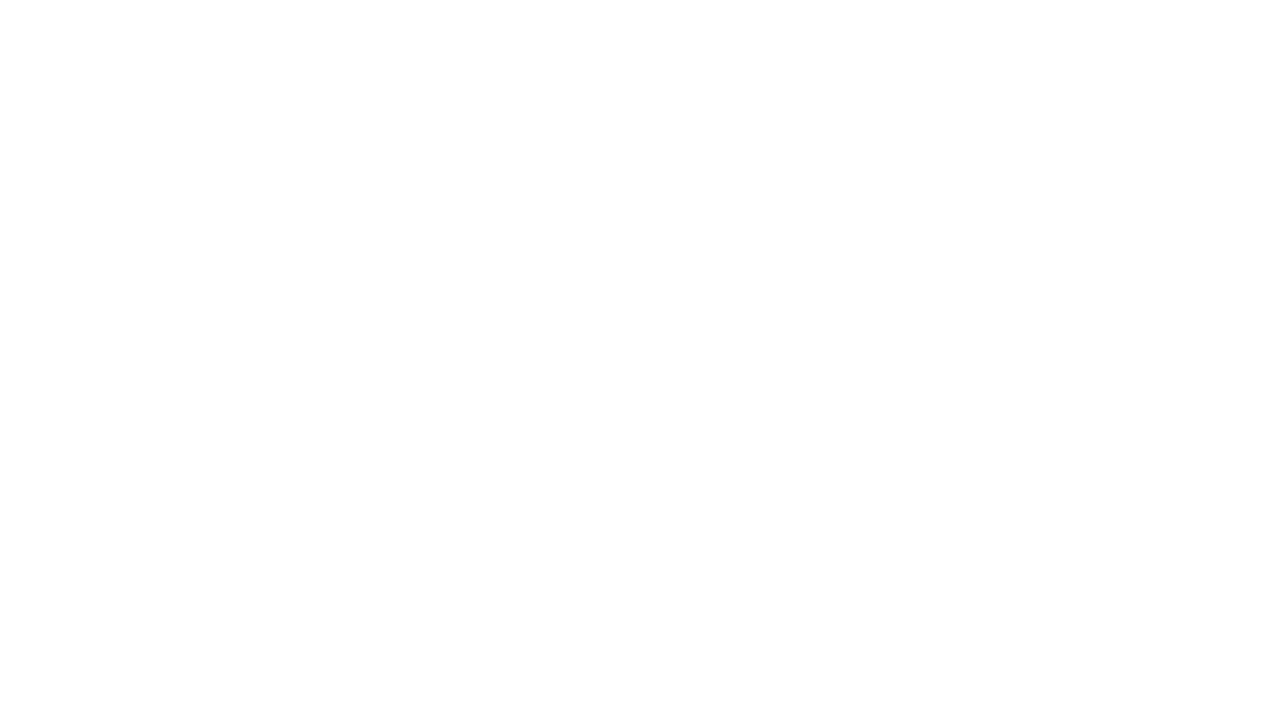

Navigated forward in browser history
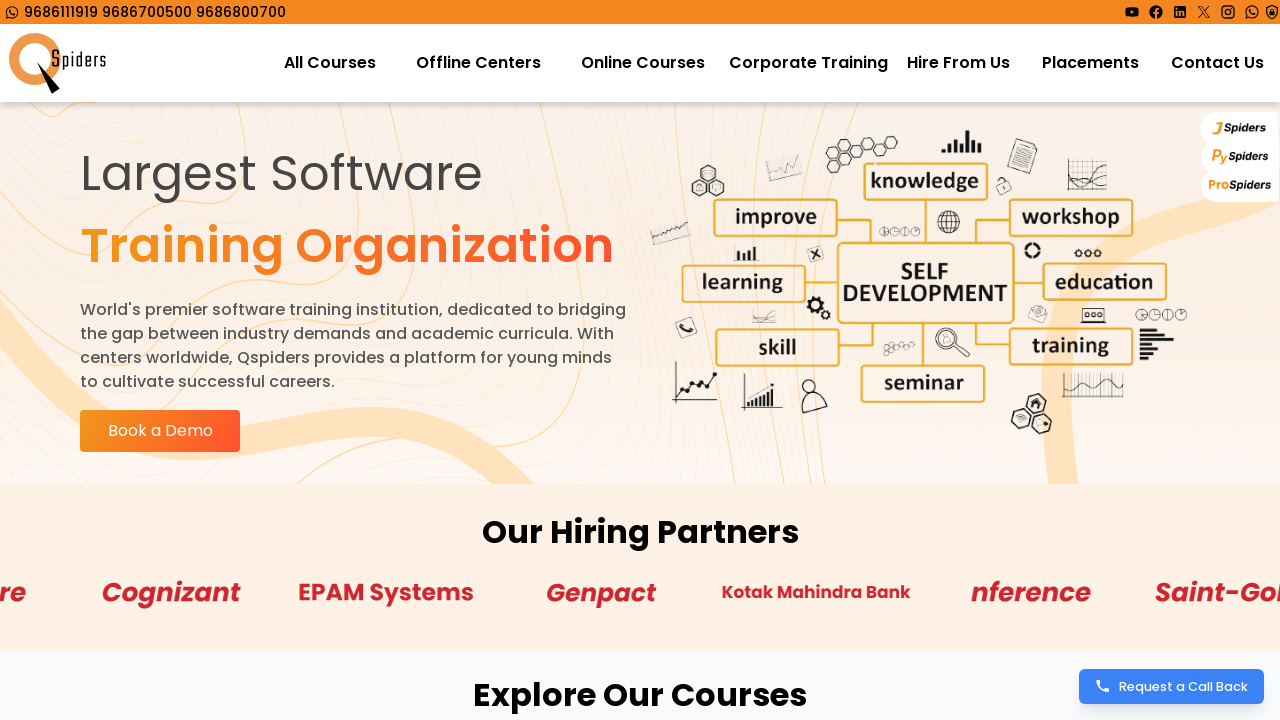

Refreshed the current page
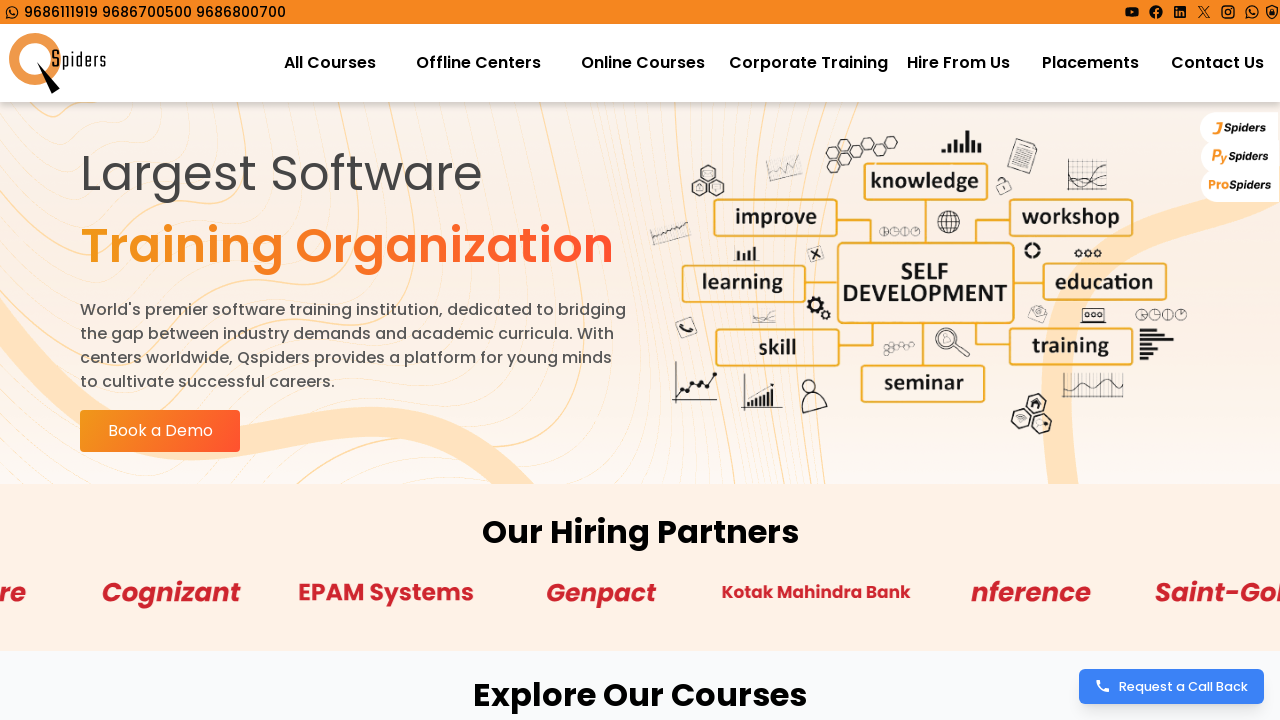

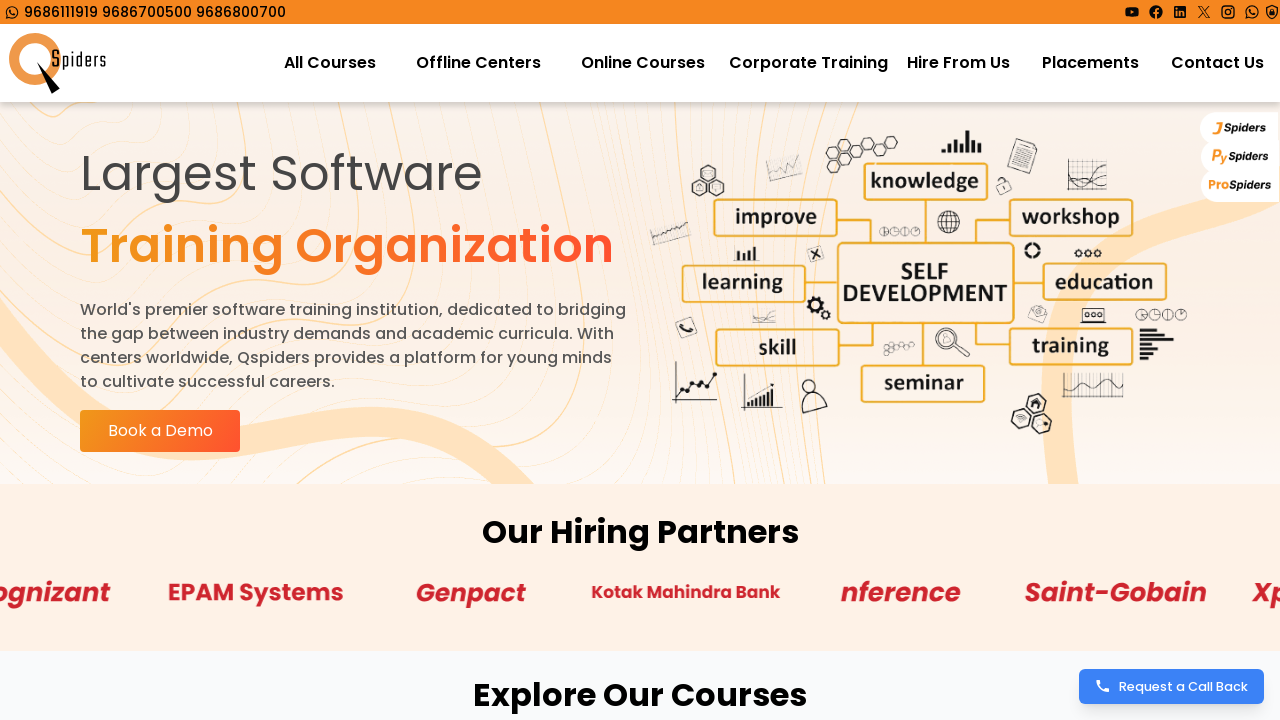